Tests confirm JavaScript alert by clicking the Confirm Alert button and dismissing it with Cancel

Starting URL: https://v1.training-support.net/selenium/javascript-alerts

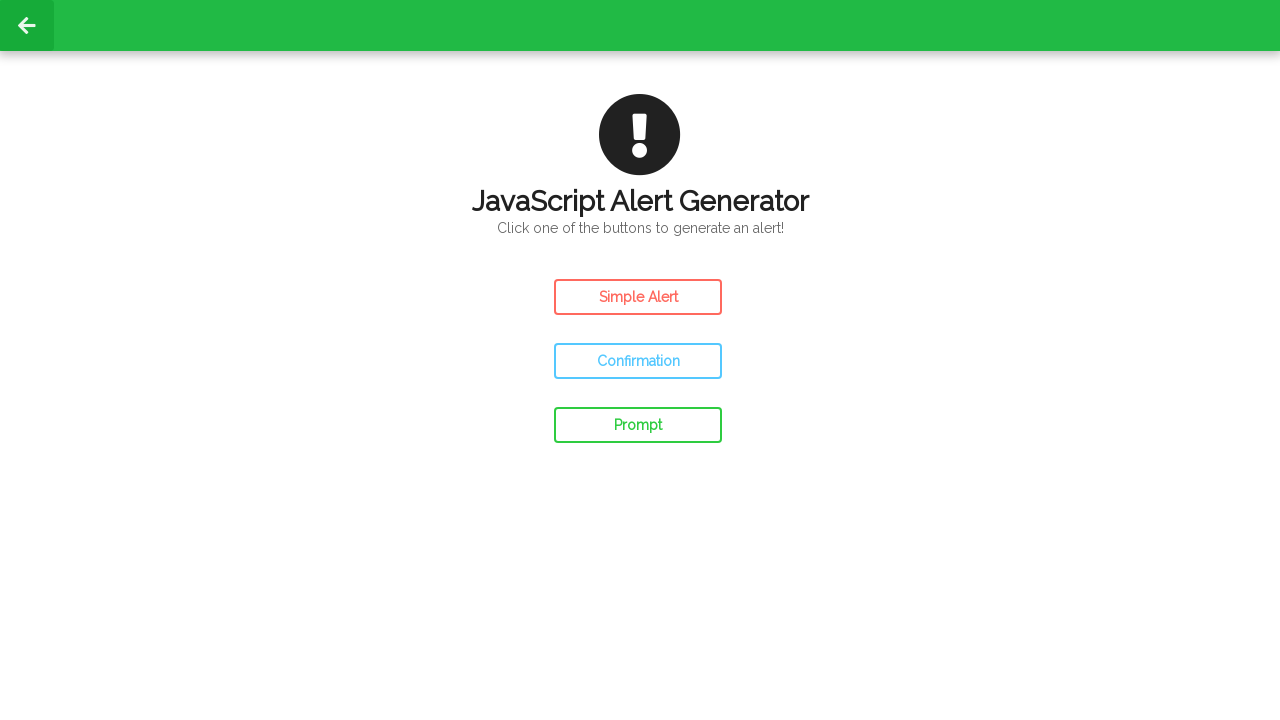

Set up dialog handler to dismiss confirm alerts
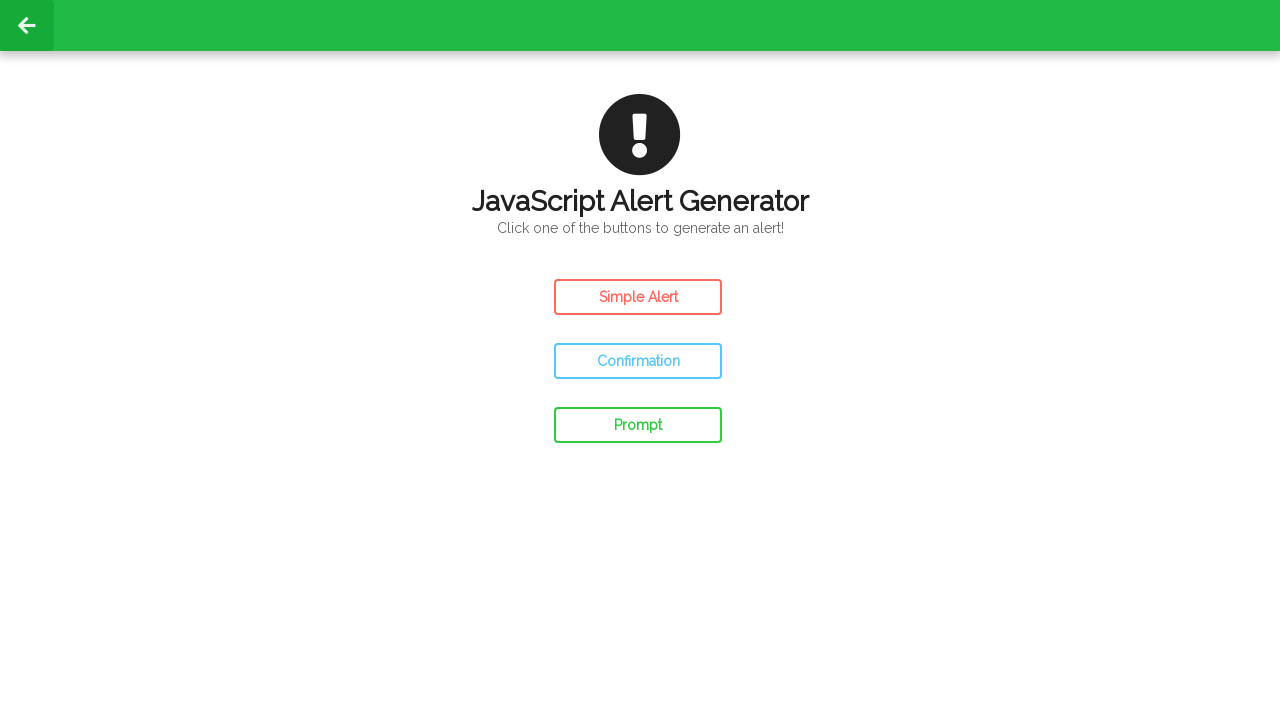

Clicked the Confirm Alert button at (638, 361) on #confirm
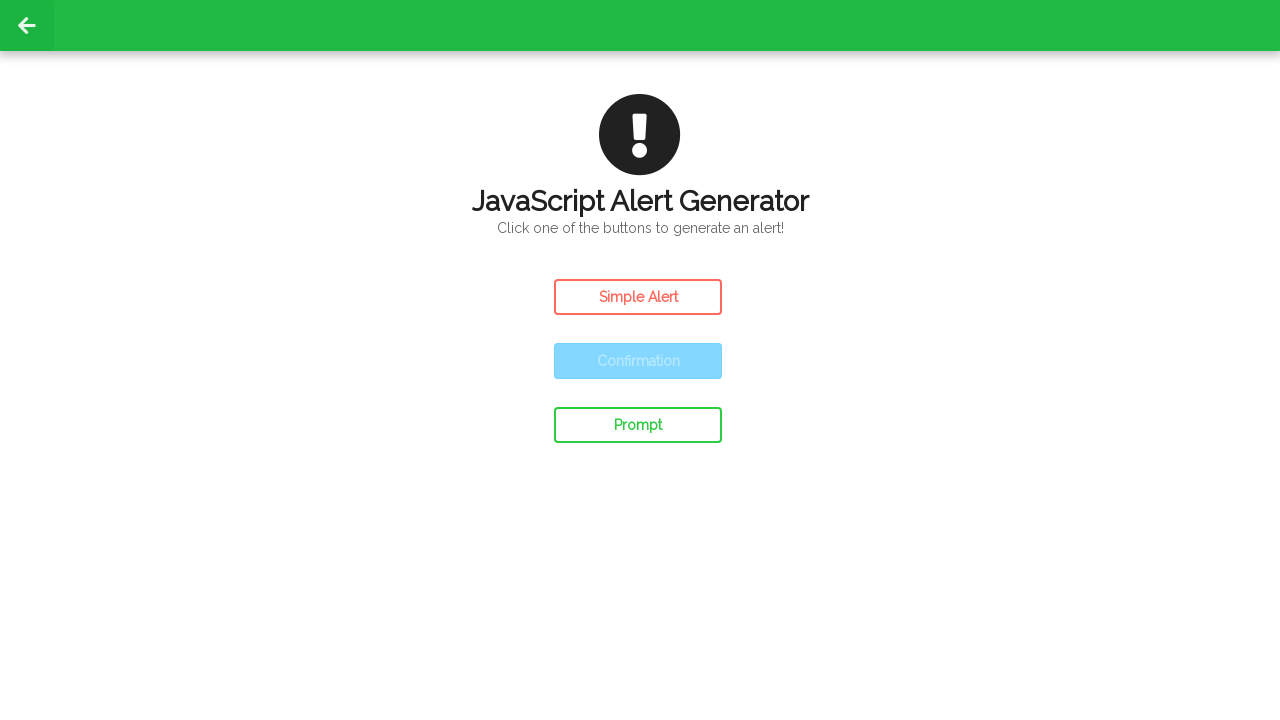

Waited for alert to be processed
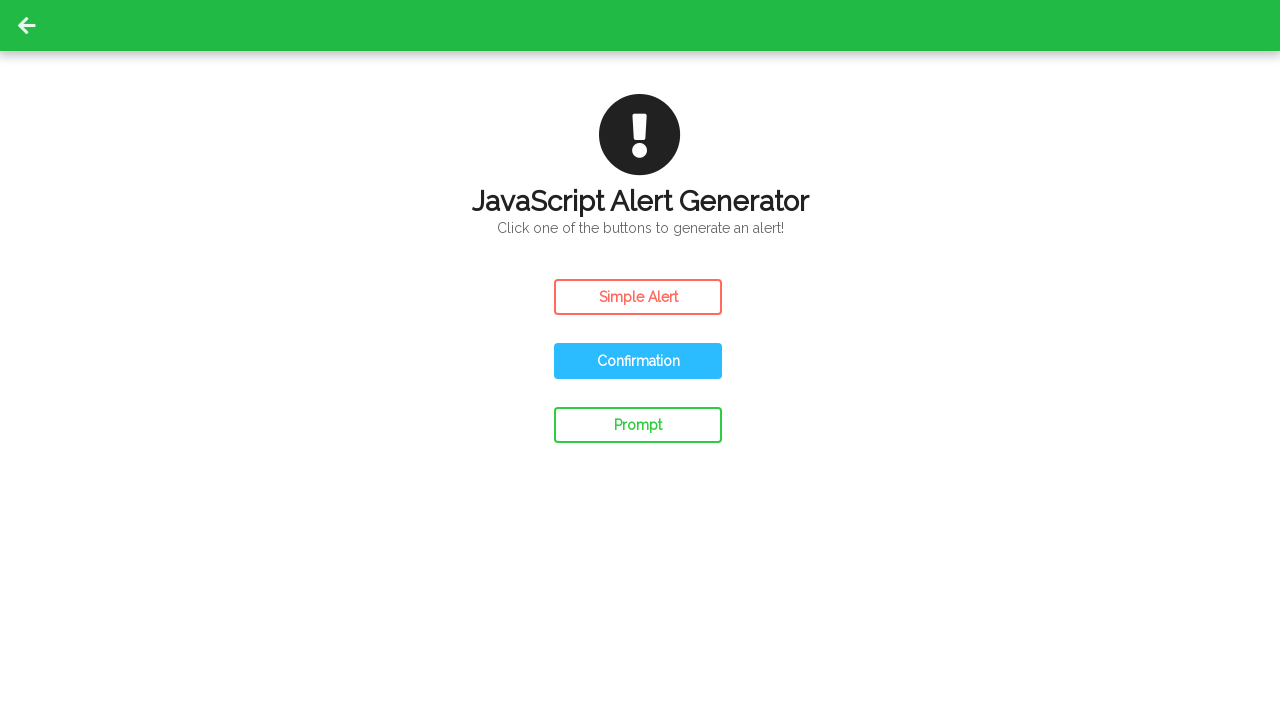

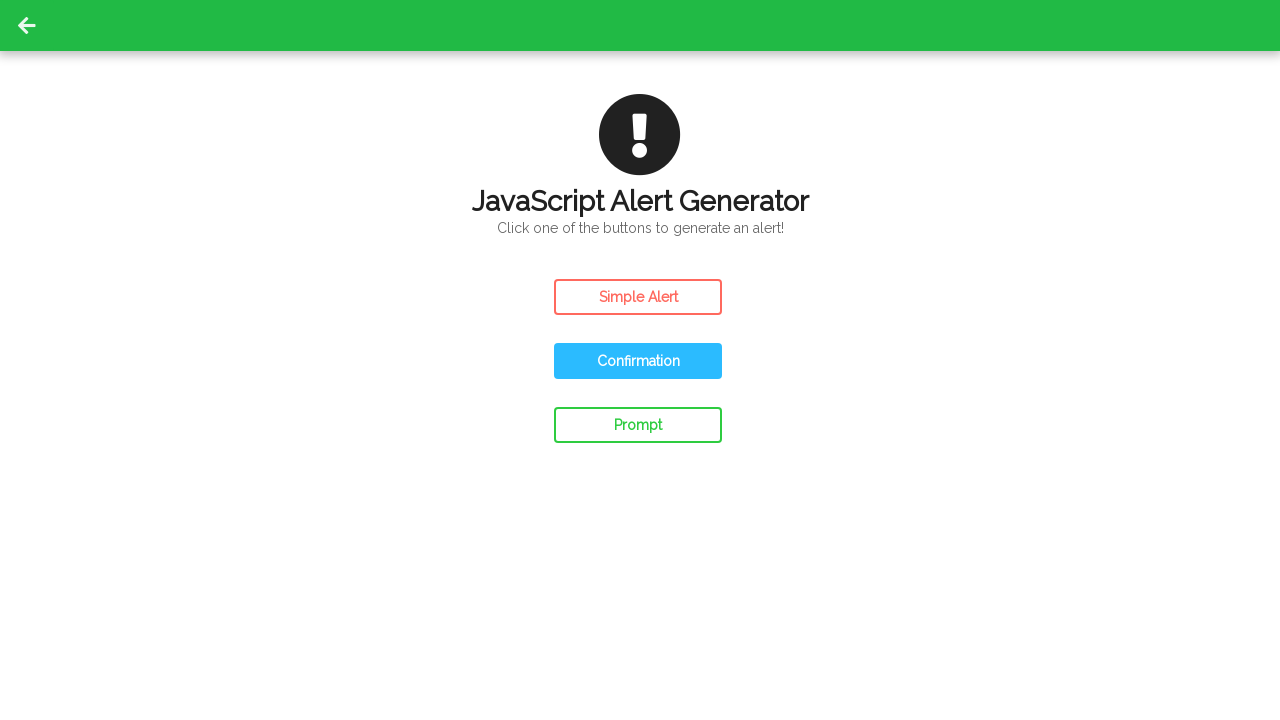